Tests navigation on the Selenium website by clicking on the Download link and then selecting a specific version link to initiate a download.

Starting URL: http://seleniumhq.org

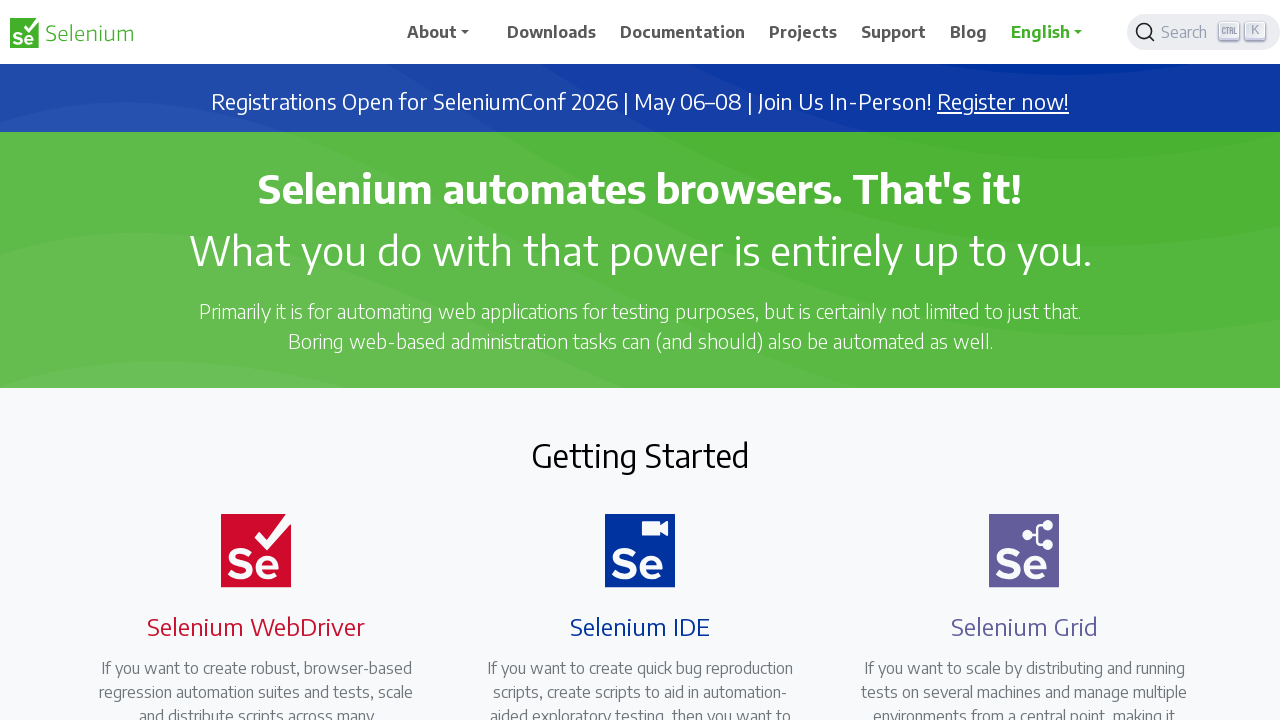

Clicked on Download link in navigation at (552, 32) on text=Download
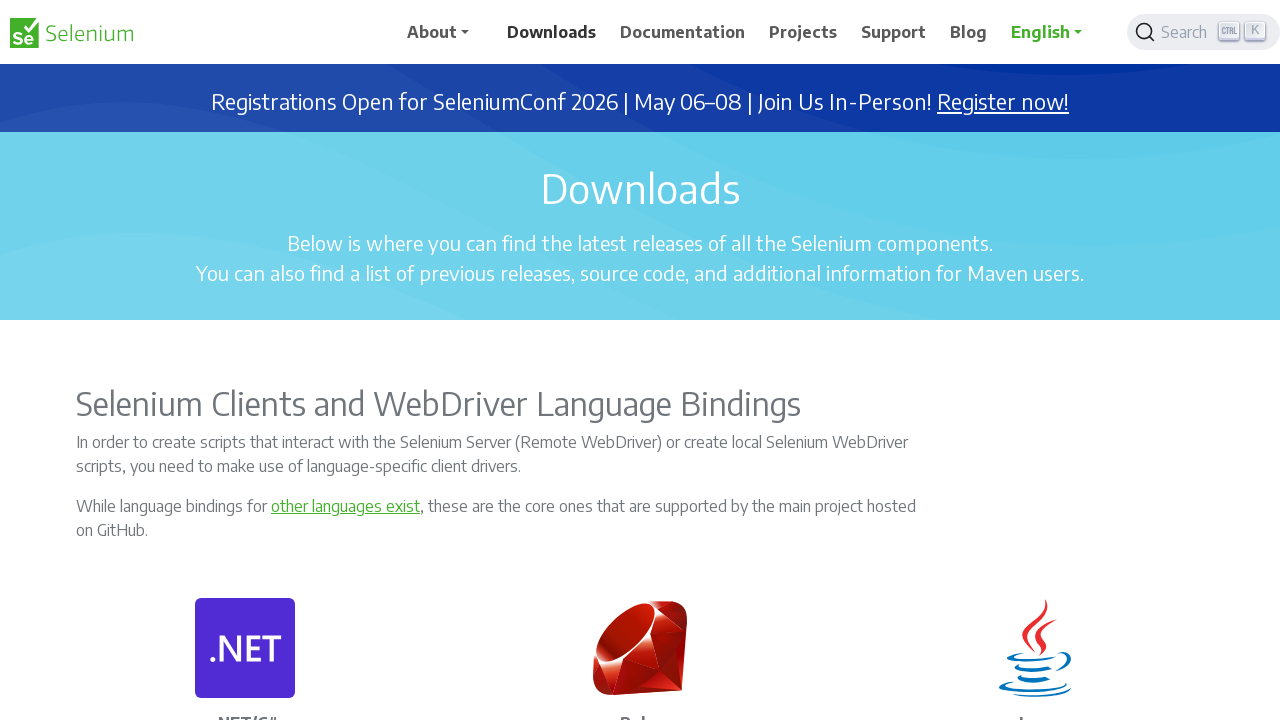

Download page loaded (domcontentloaded)
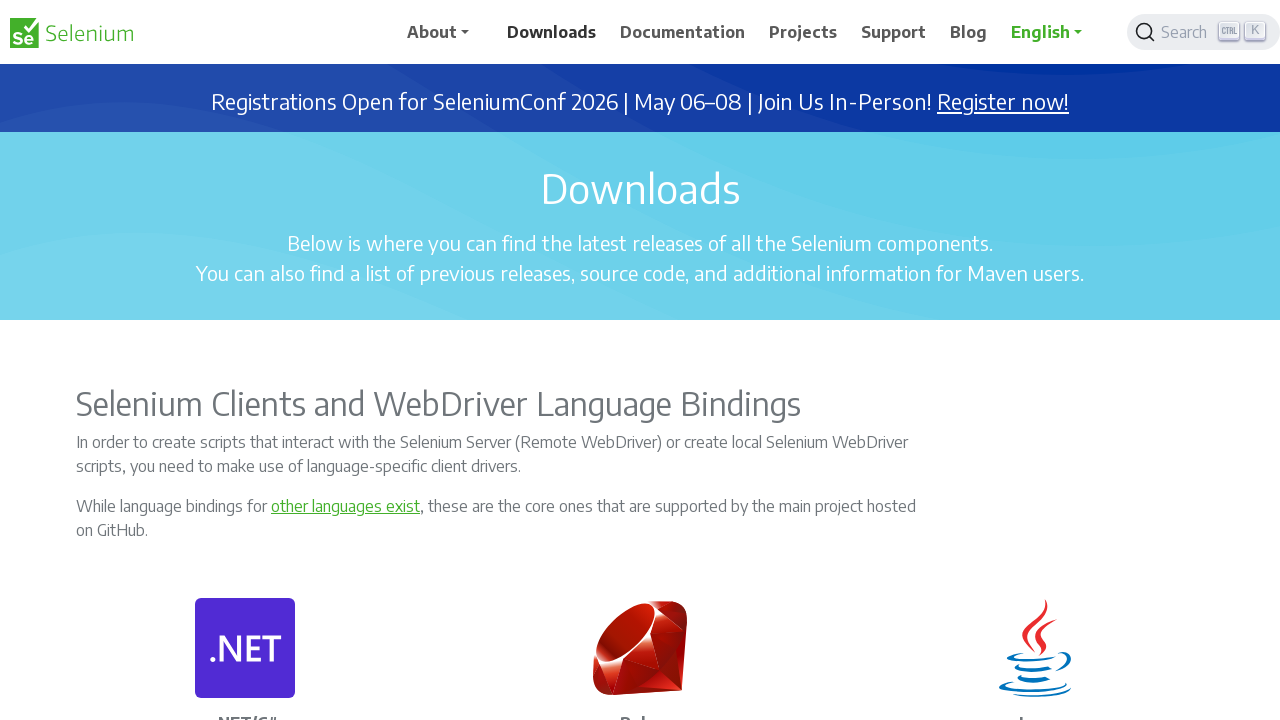

Clicked on a specific version download link to initiate download at (552, 32) on text=Download
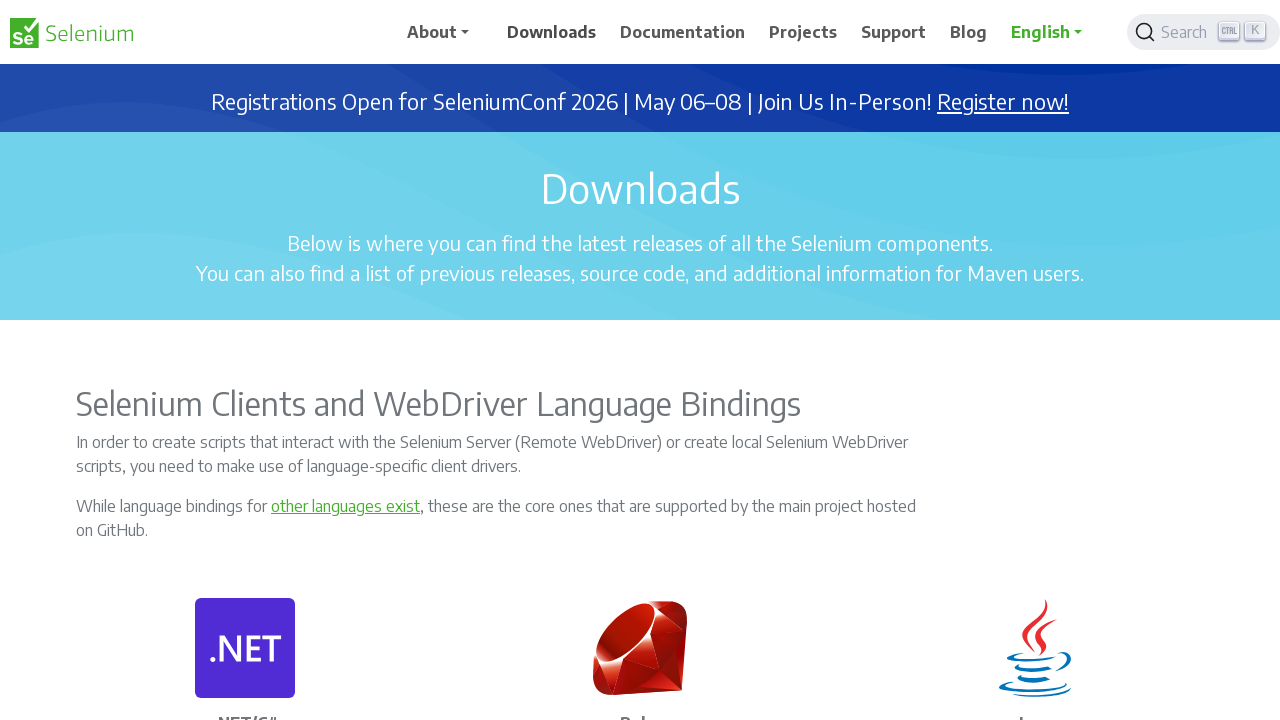

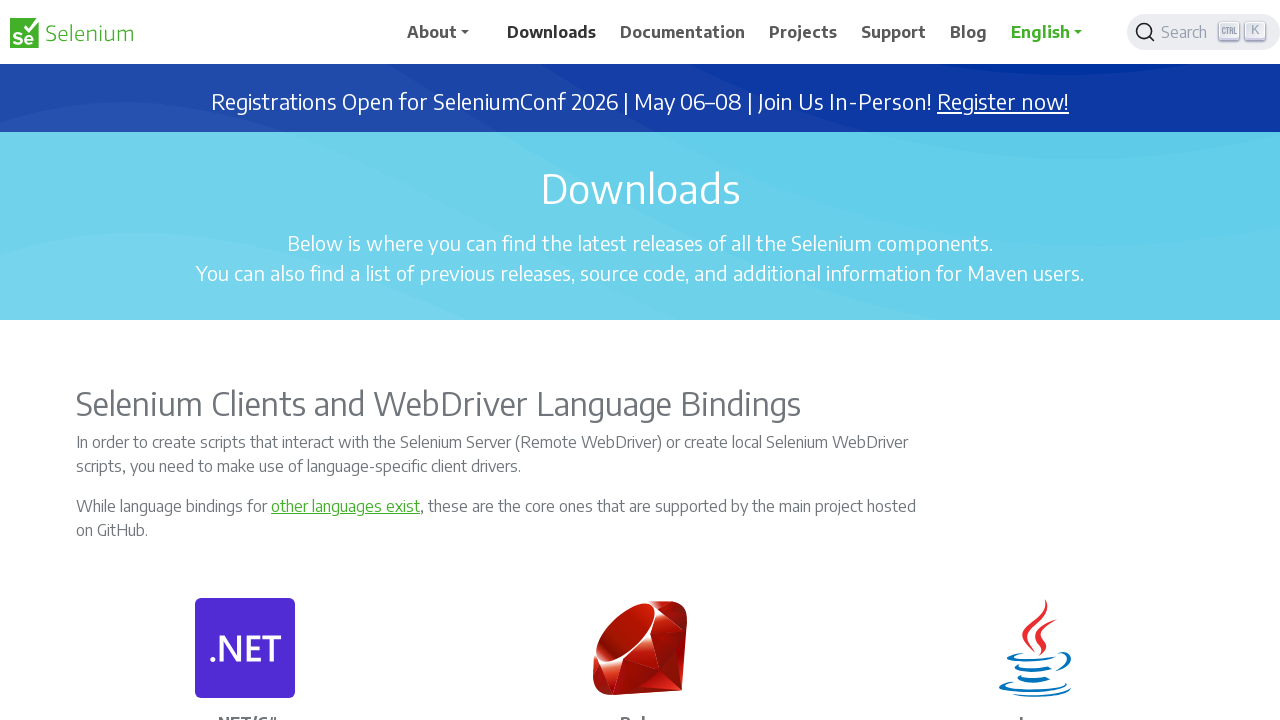